Tests the add/remove elements functionality on The Internet test site by clicking the "Add Element" button.

Starting URL: https://the-internet.herokuapp.com/add_remove_elements/

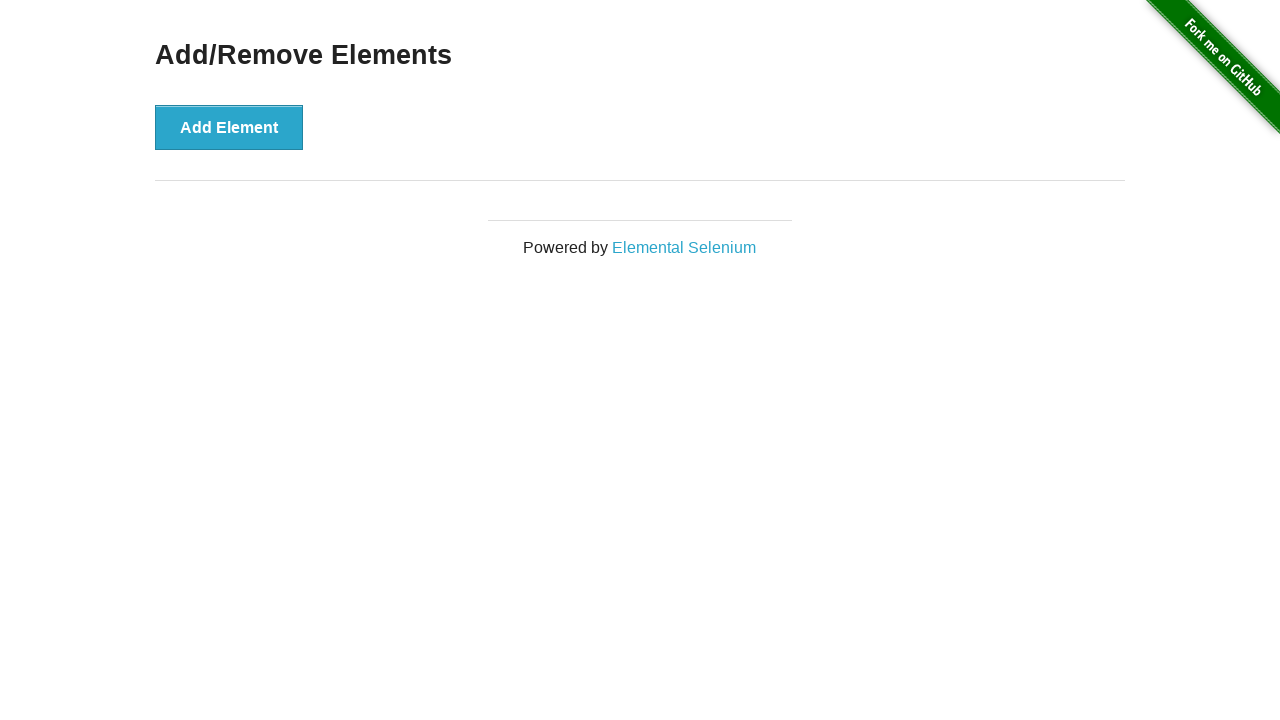

Clicked the 'Add Element' button at (229, 127) on .example > button:nth-child(1)
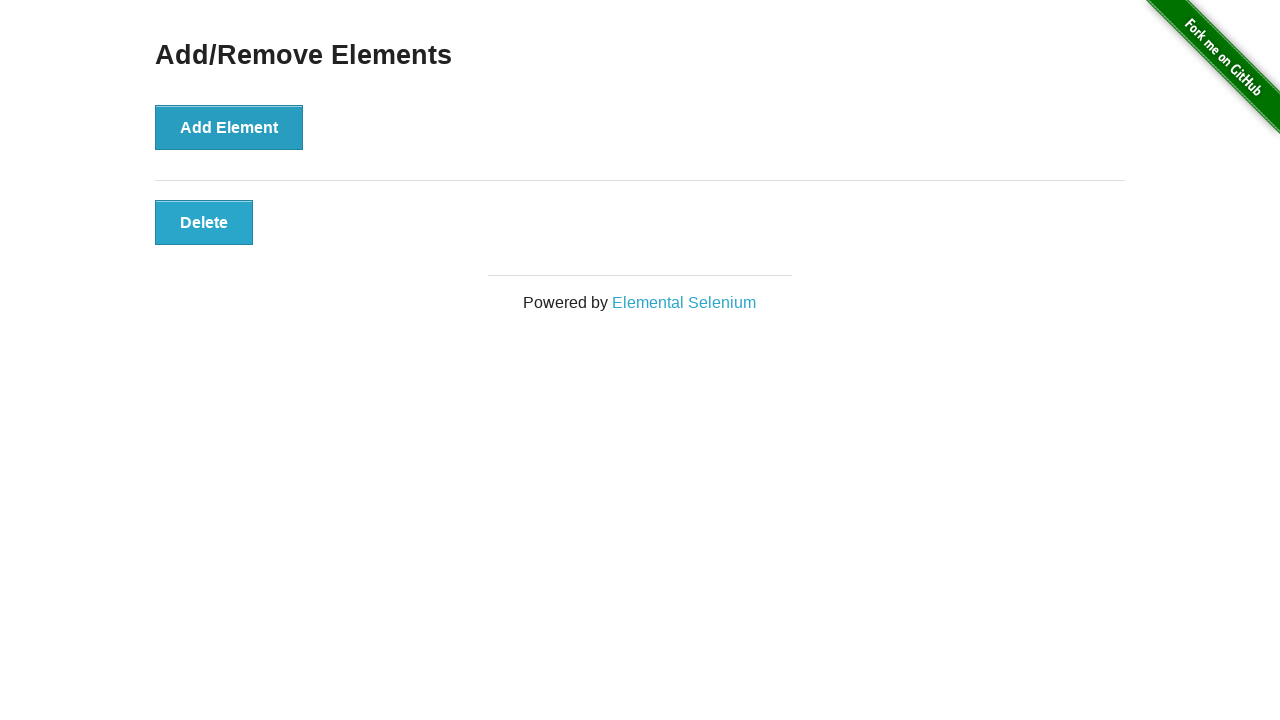

Verified new element was added by waiting for #elements selector
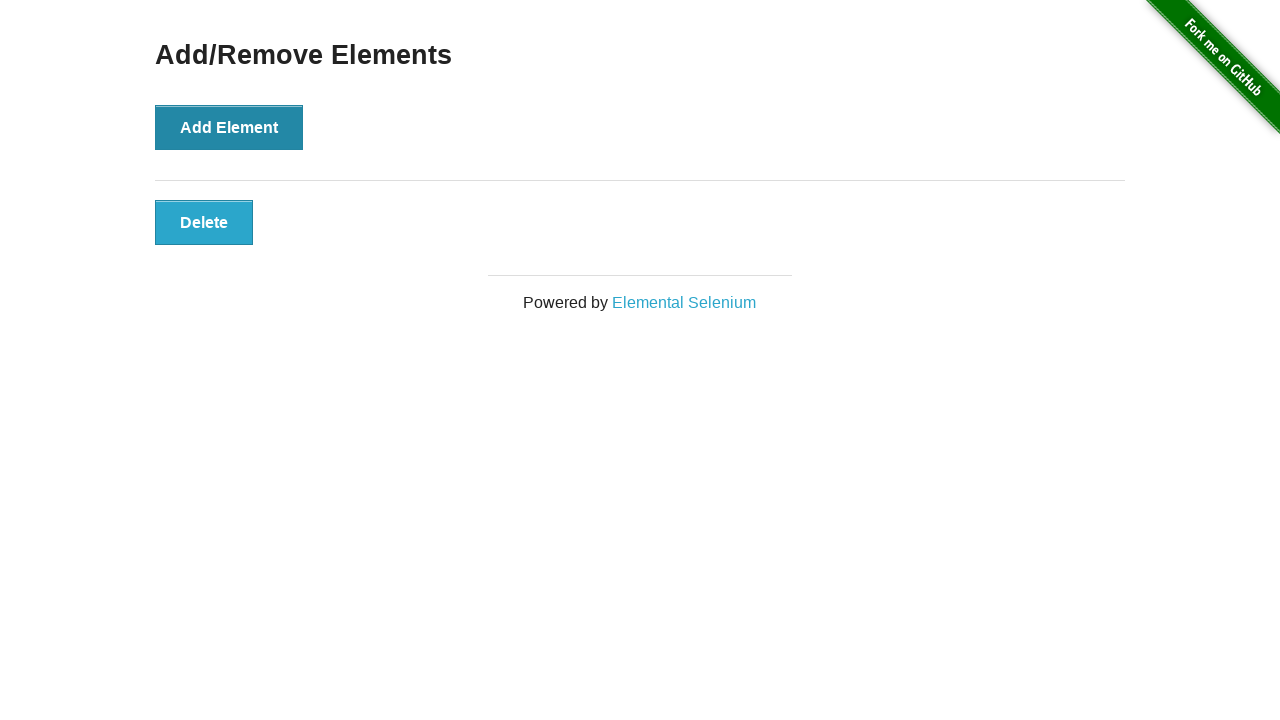

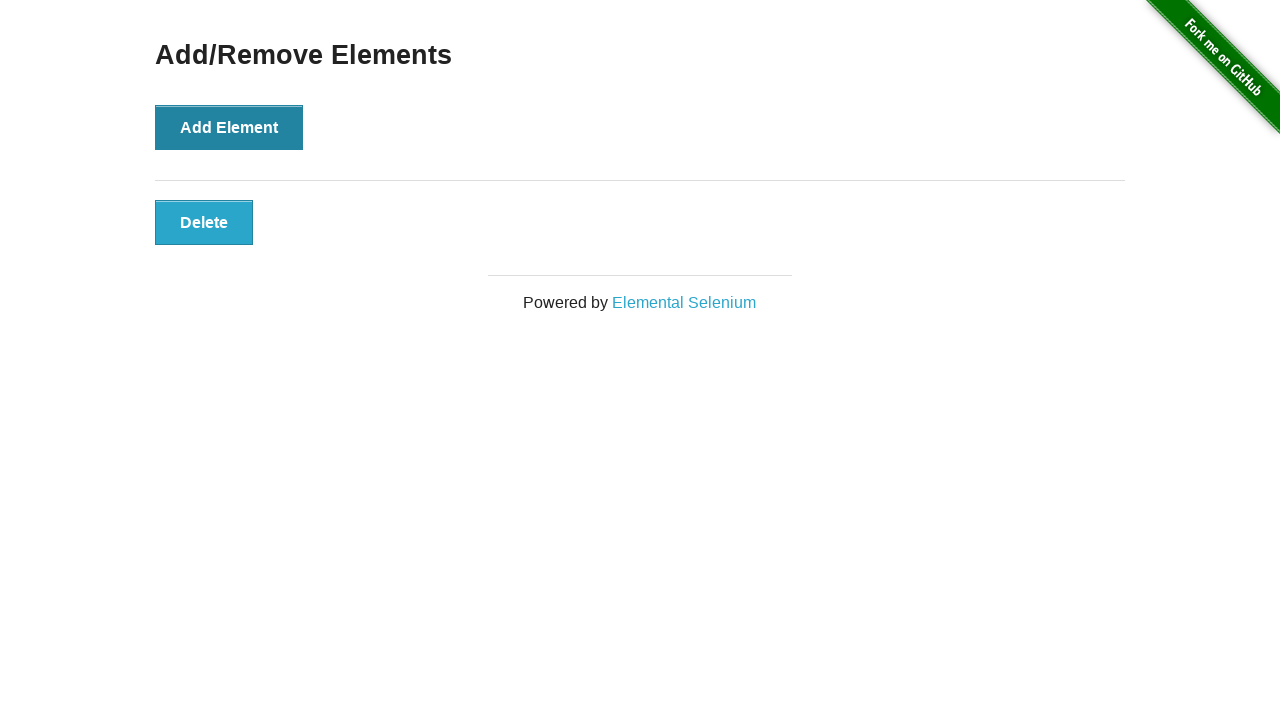